Tests frame interaction by locating and filling input fields within iframe elements using different frame locator strategies (frameLocator and frame by URL regex).

Starting URL: https://ui.vision/demo/webtest/frames/

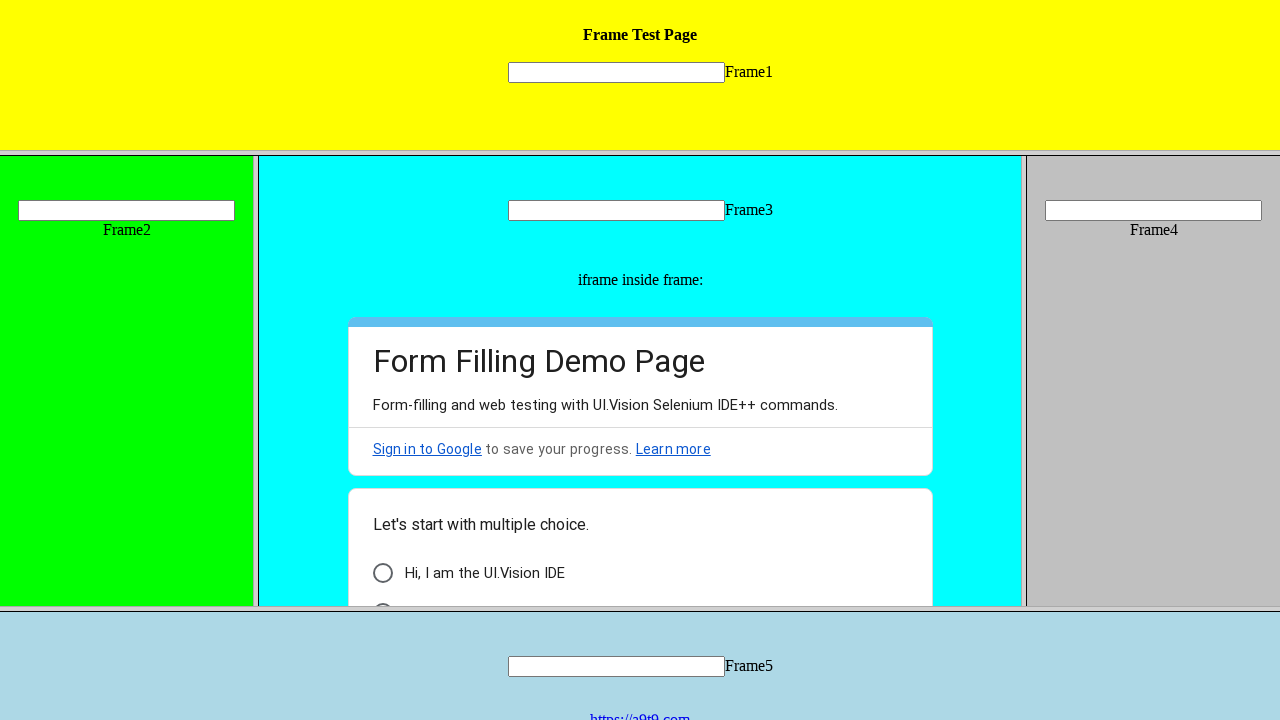

Located input field in frame_1 using frameLocator
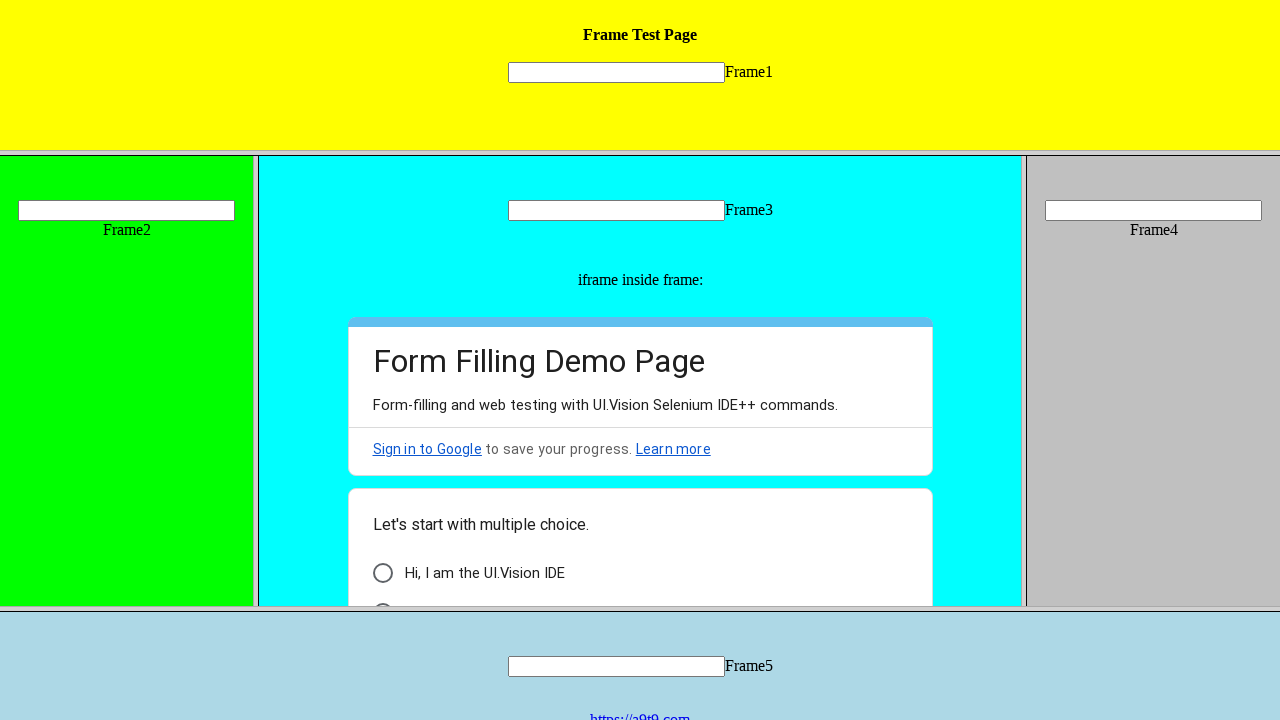

Filled input field in frame_1 with 'asd' on frame[src='frame_1.html'] >> internal:control=enter-frame >> input[name='mytext1
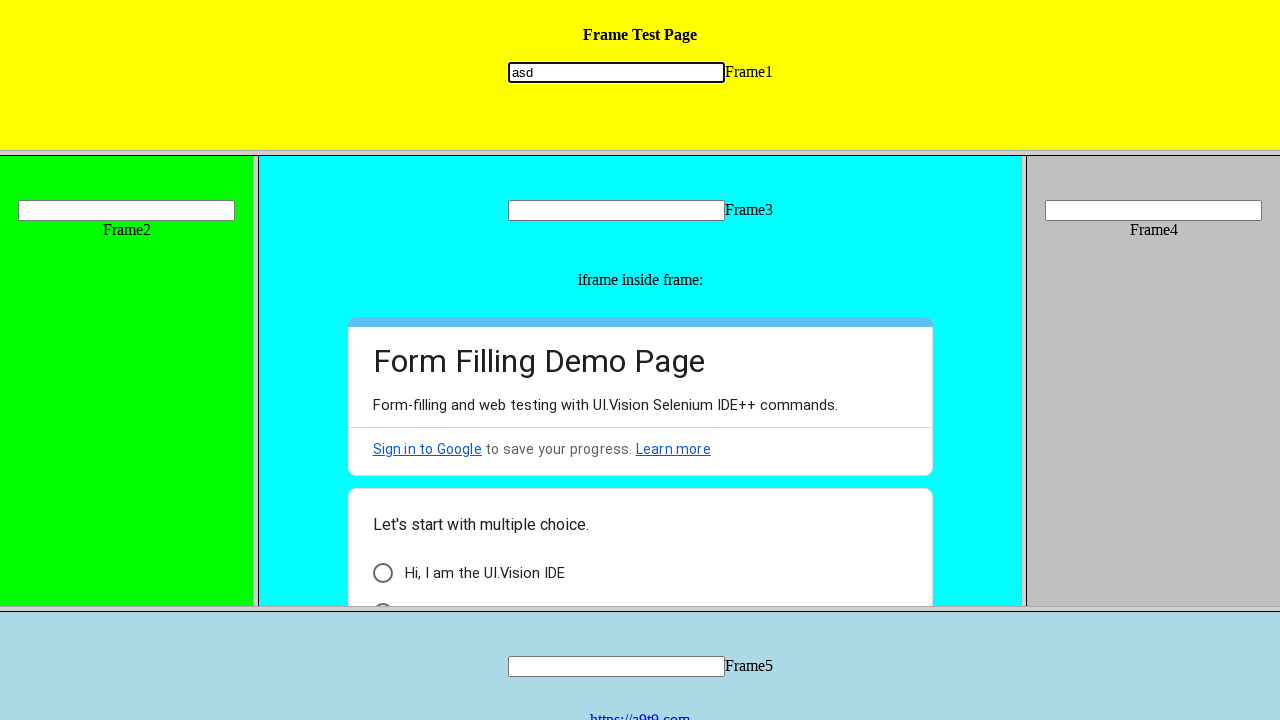

Cleared input field in frame_1 on frame[src='frame_1.html'] >> internal:control=enter-frame >> input[name='mytext1
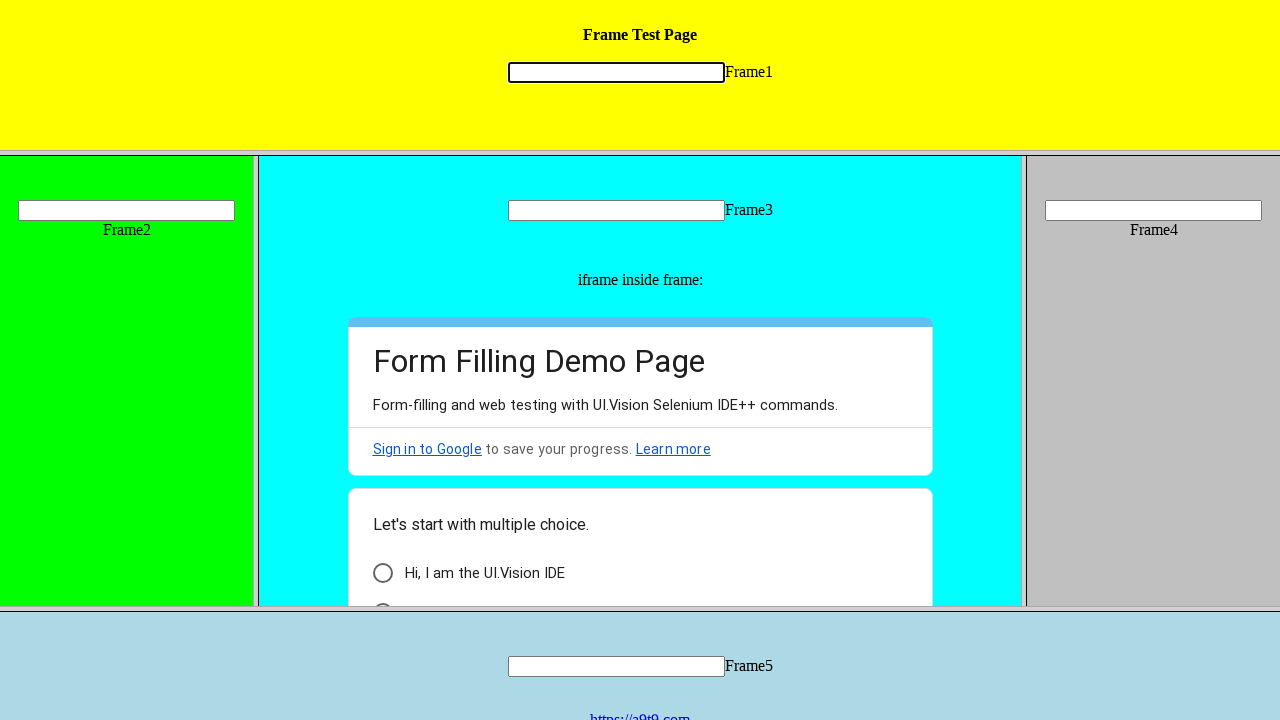

Located frame by URL pattern 'frame_1'
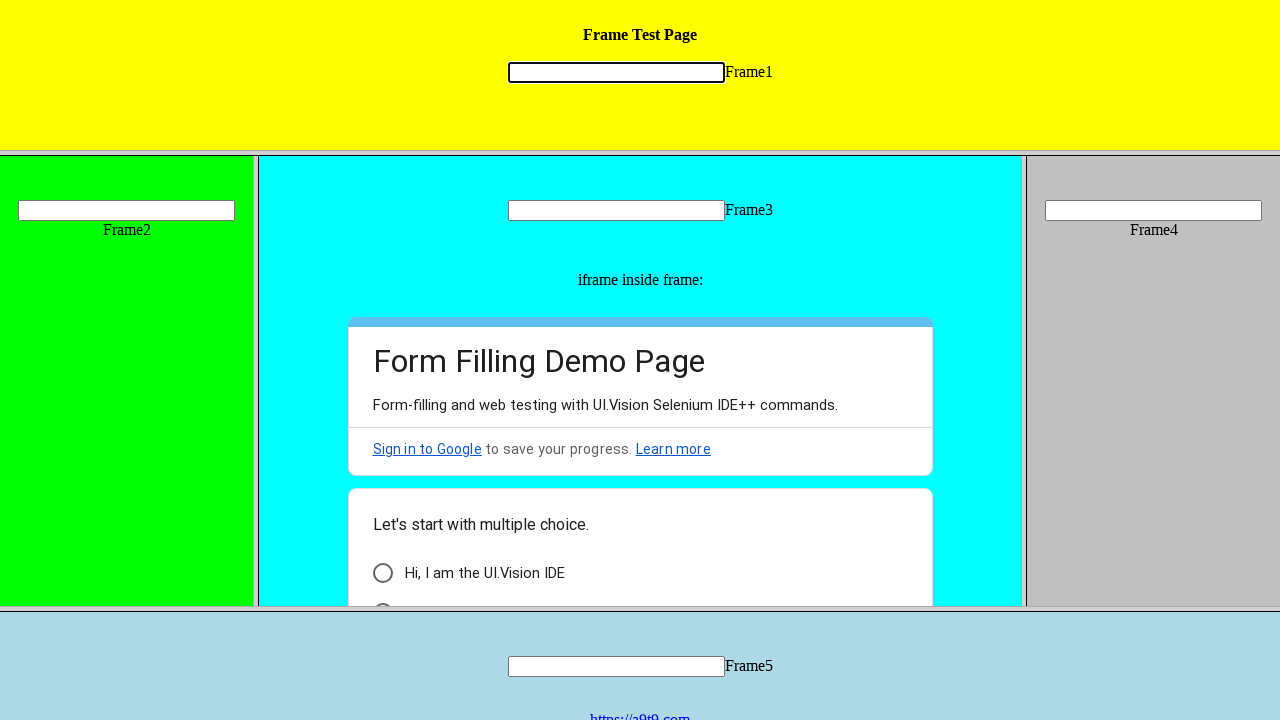

Retrieved all frames on the page for verification
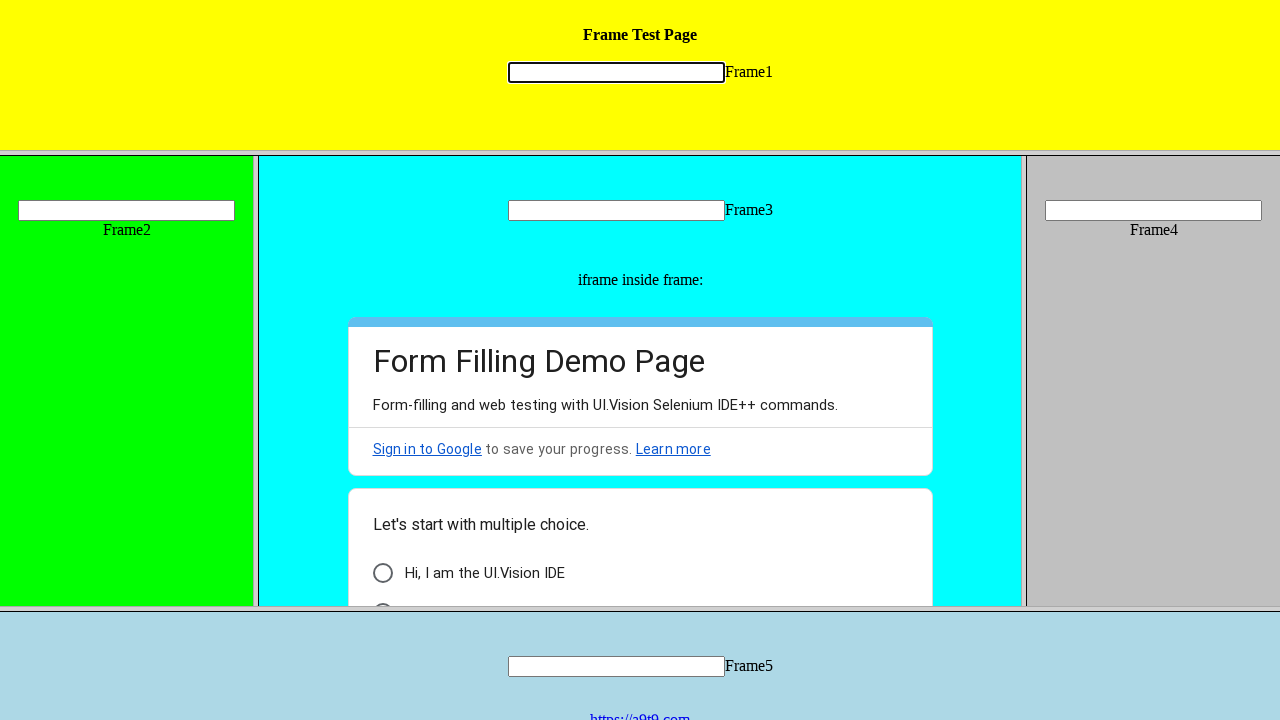

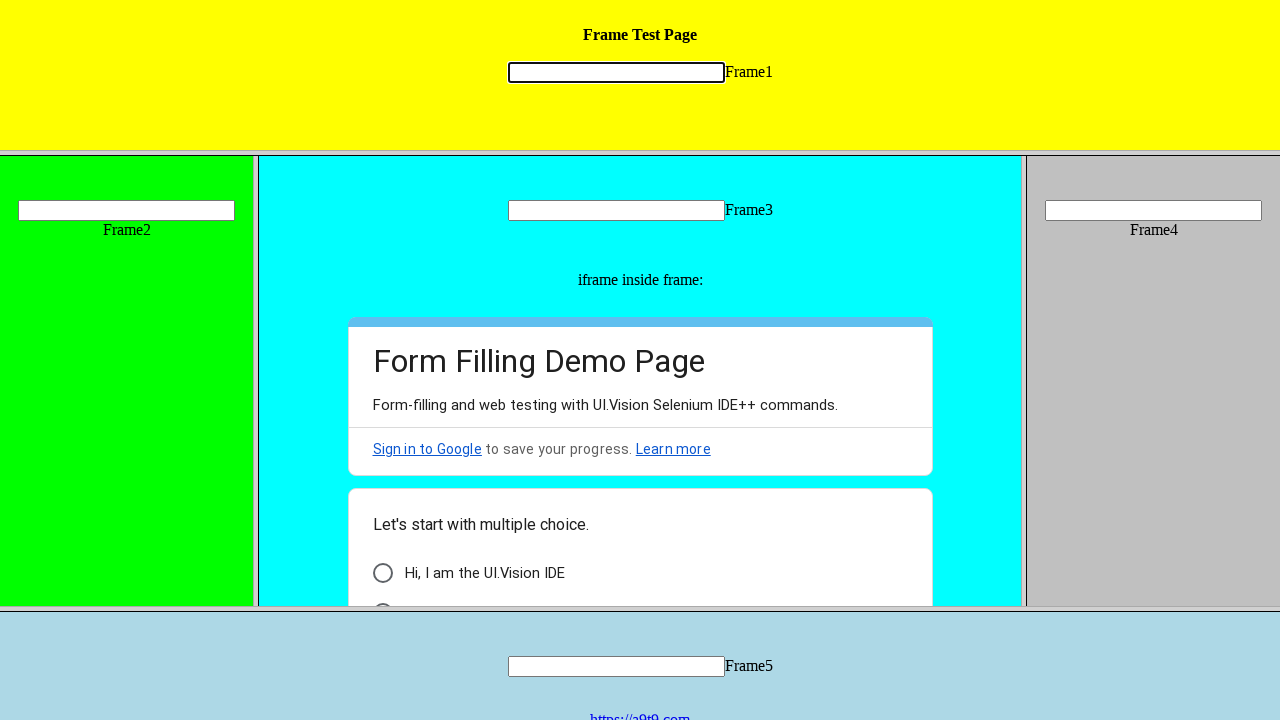